Tests the Back button on answers page for question 3, navigating through three questions and verifying the question field is displayed.

Starting URL: https://shemsvcollege.github.io/Trivia/

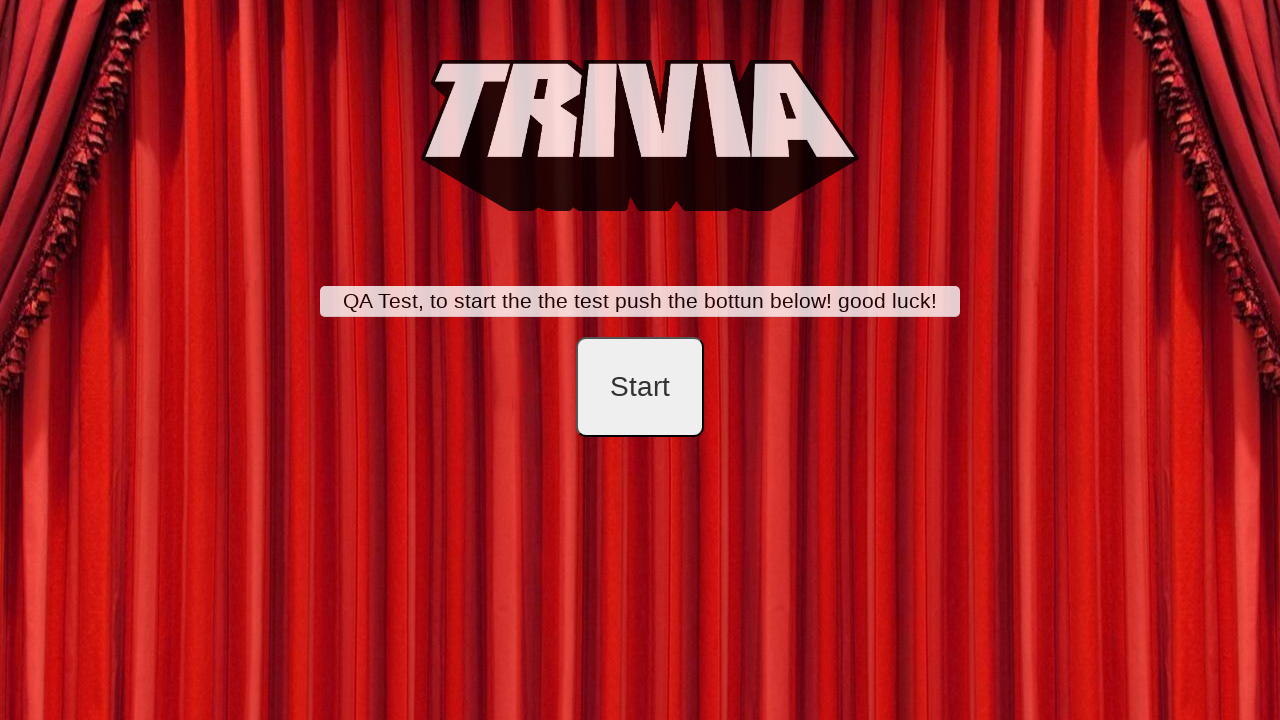

Clicked start button at (640, 387) on #startB
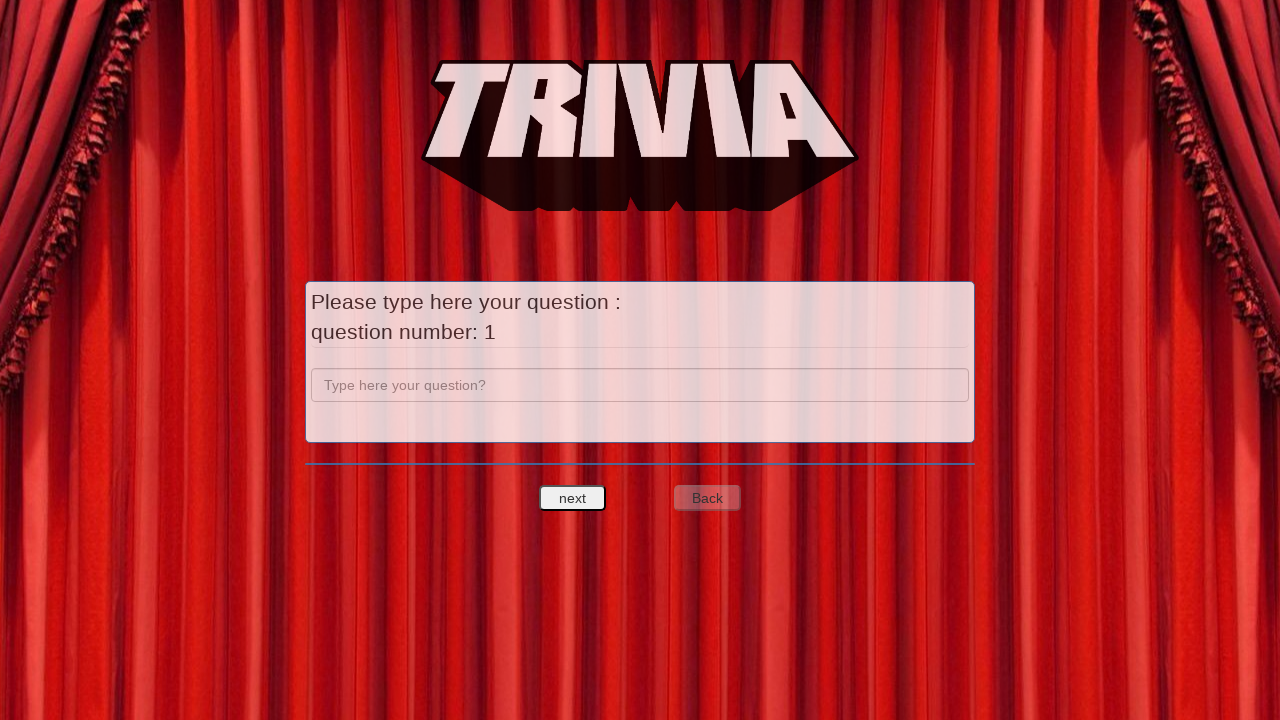

Filled question 1 field with 'a' on input[name='question']
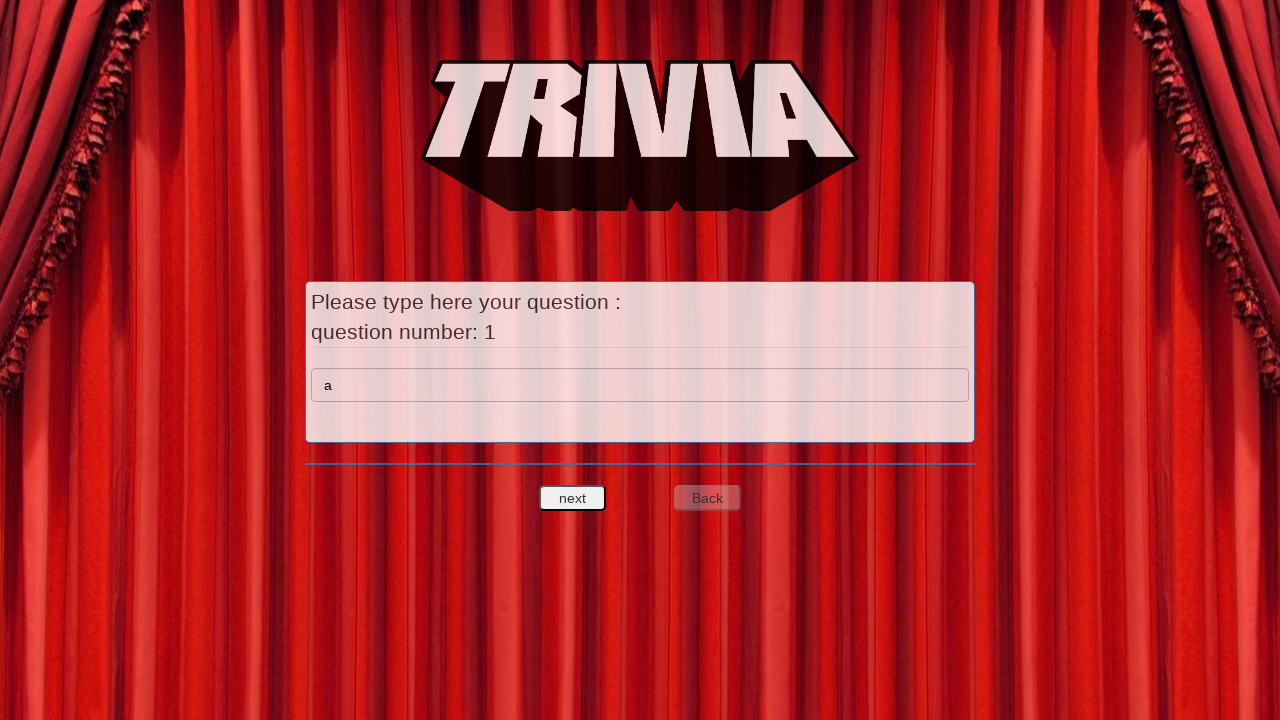

Clicked next button to proceed to answers for question 1 at (573, 498) on #nextquest
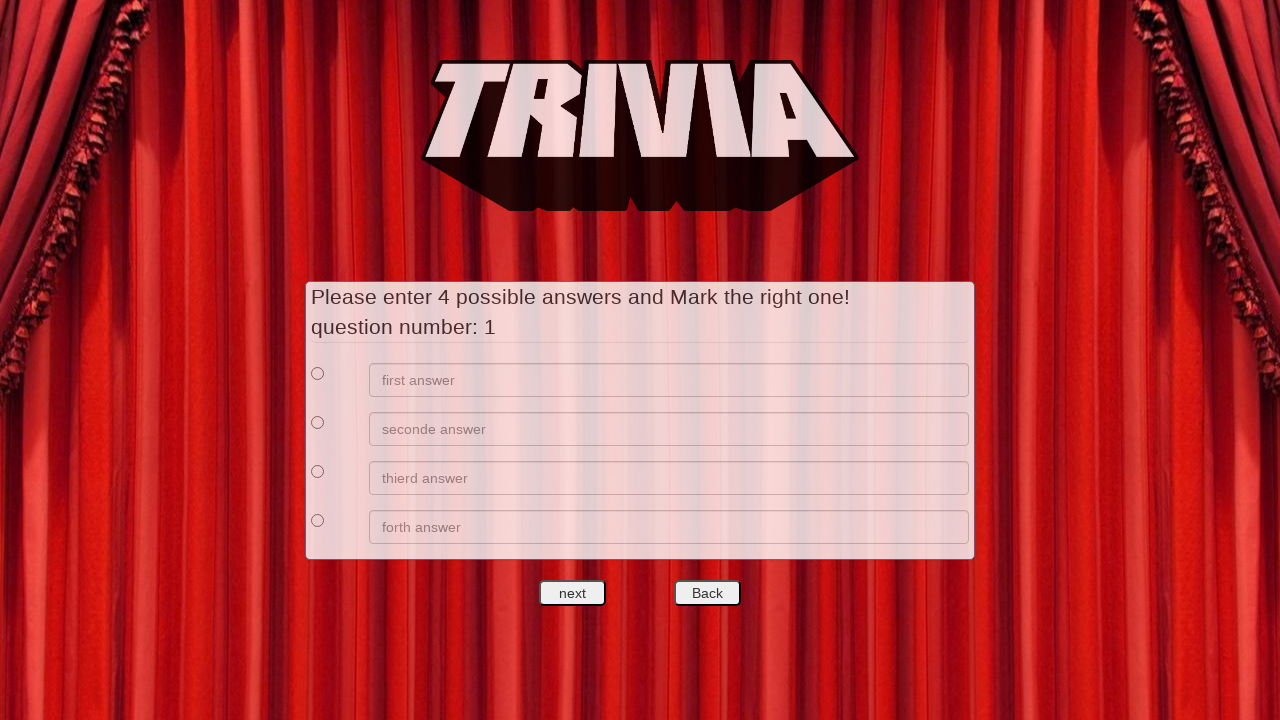

Filled answer 1 with 'a' on xpath=//*[@id='answers']/div[1]/div[2]/input
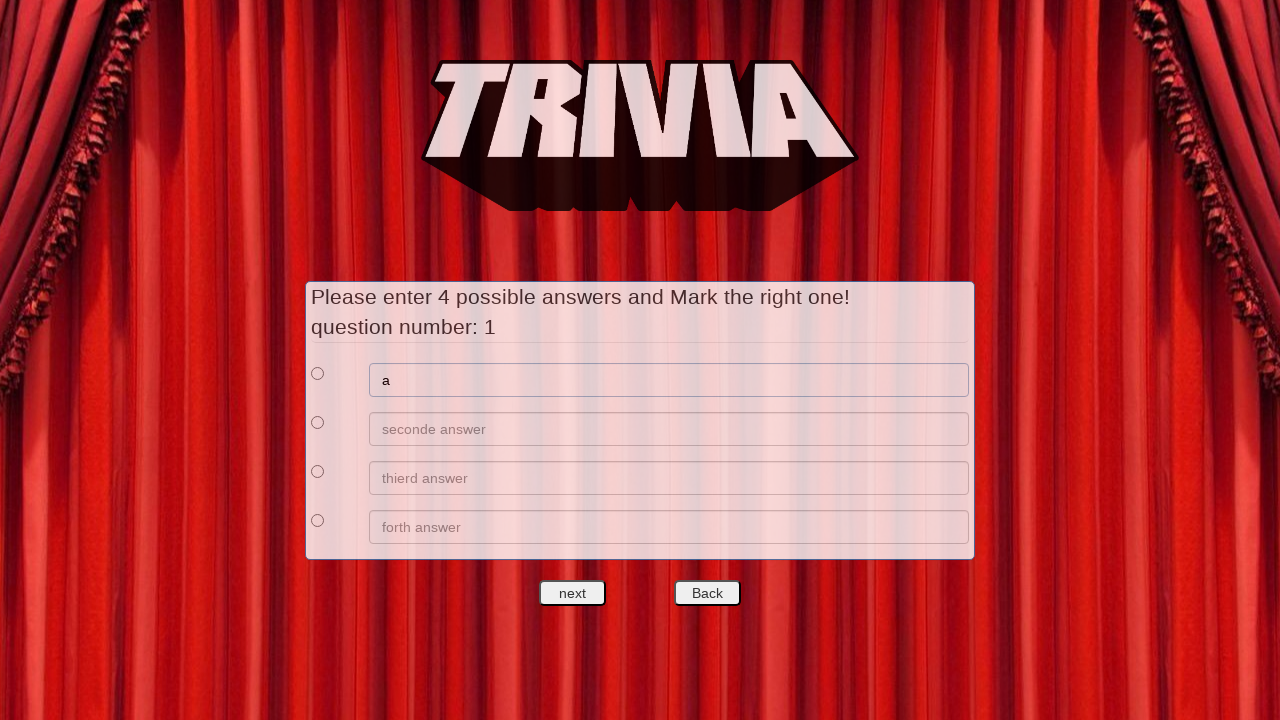

Filled answer 2 with 'b' on xpath=//*[@id='answers']/div[2]/div[2]/input
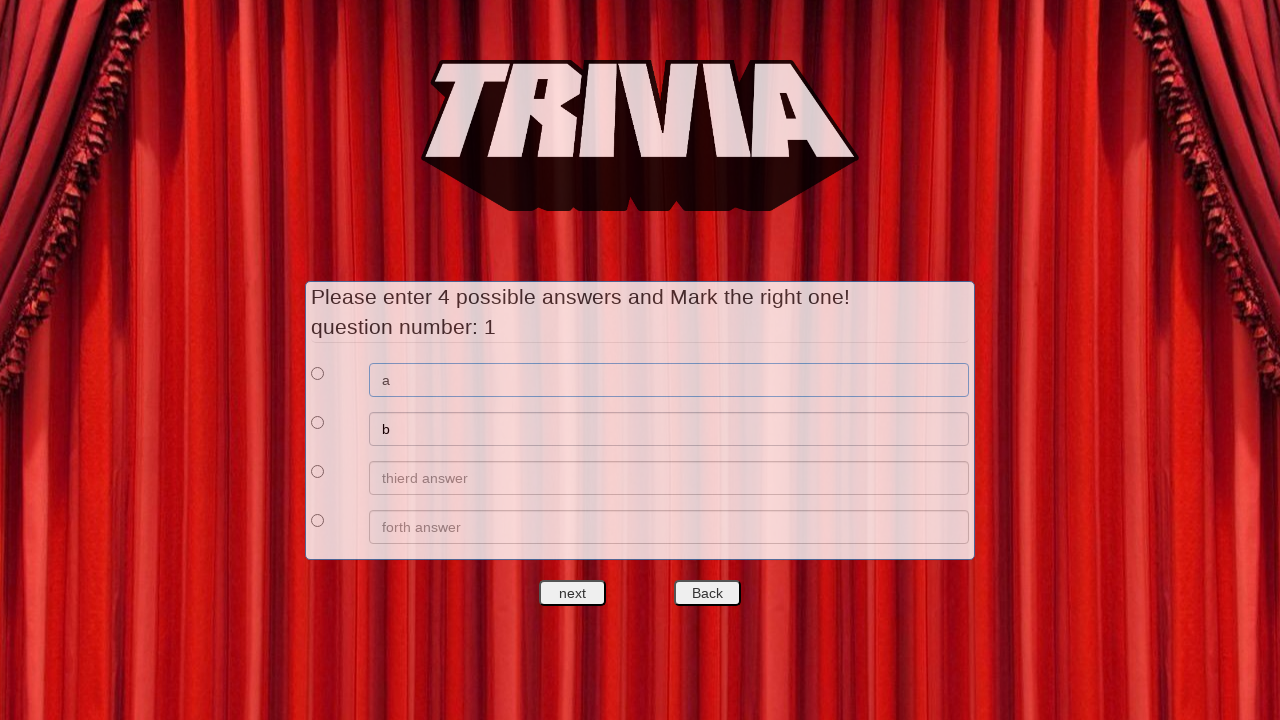

Filled answer 3 with 'c' on xpath=//*[@id='answers']/div[3]/div[2]/input
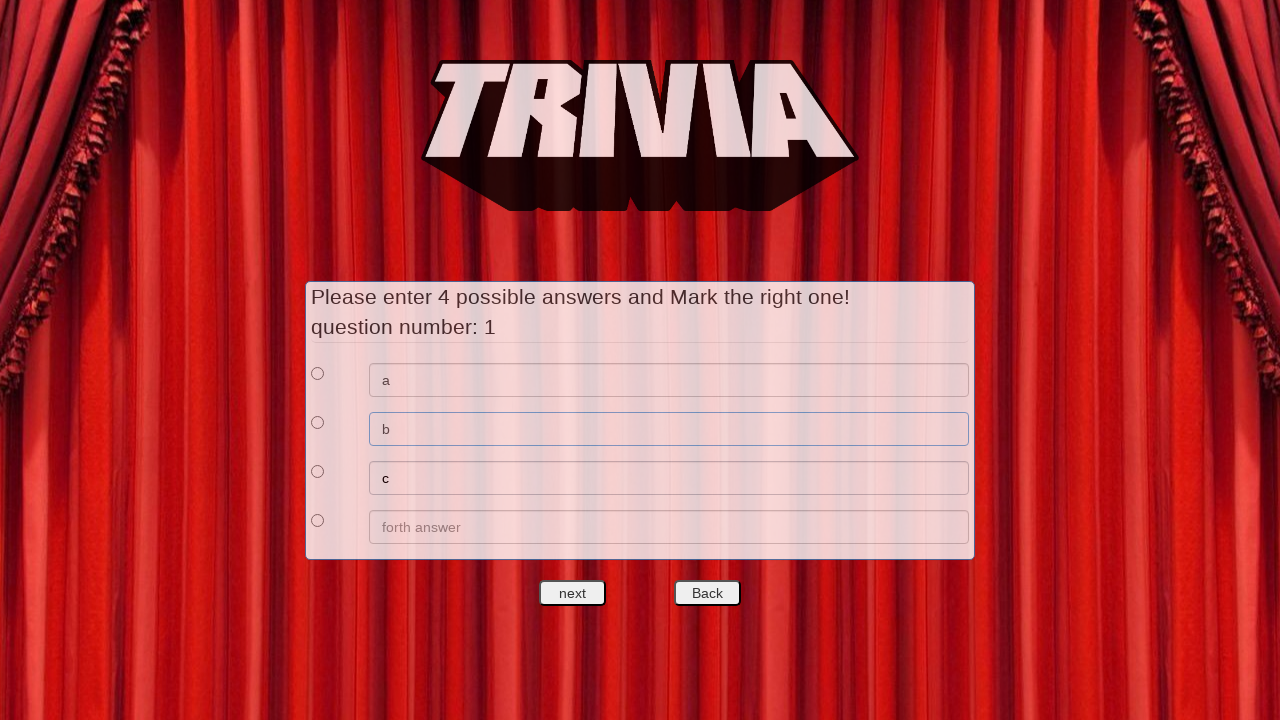

Filled answer 4 with 'd' on xpath=//*[@id='answers']/div[4]/div[2]/input
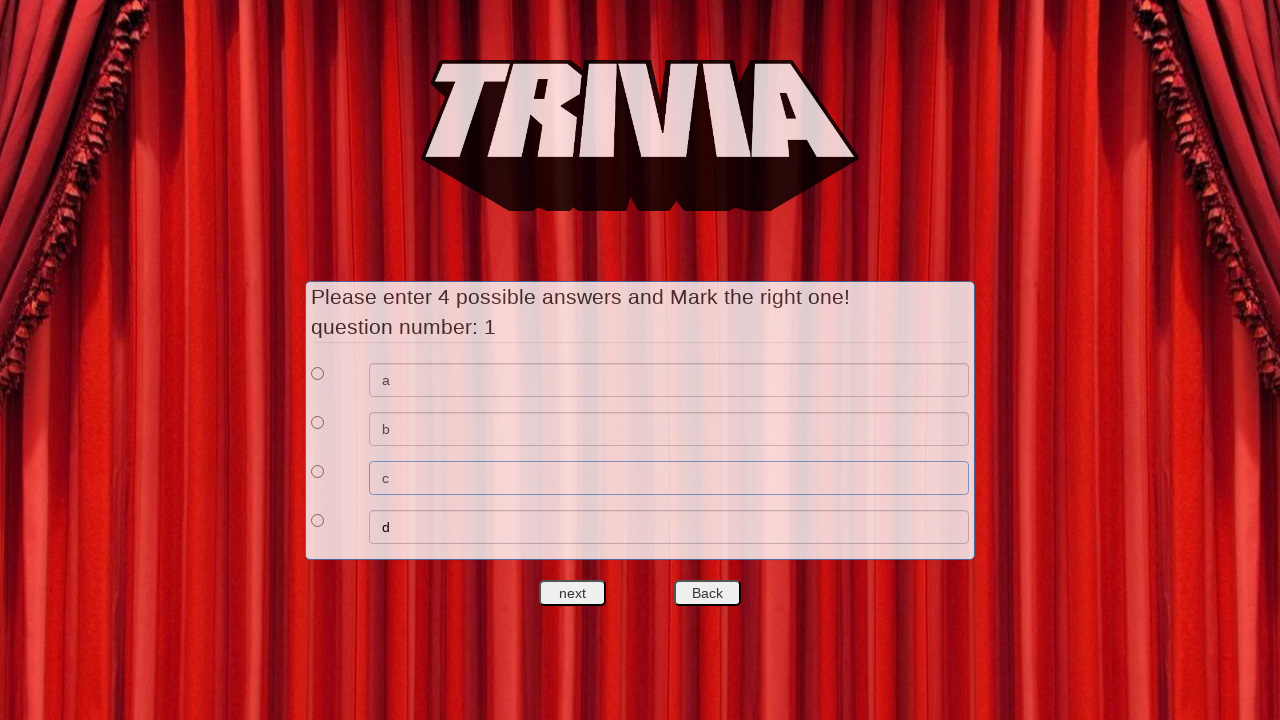

Selected correct answer (option 1) for question 1 at (318, 373) on xpath=//*[@id='answers']/div[1]/div[1]/input
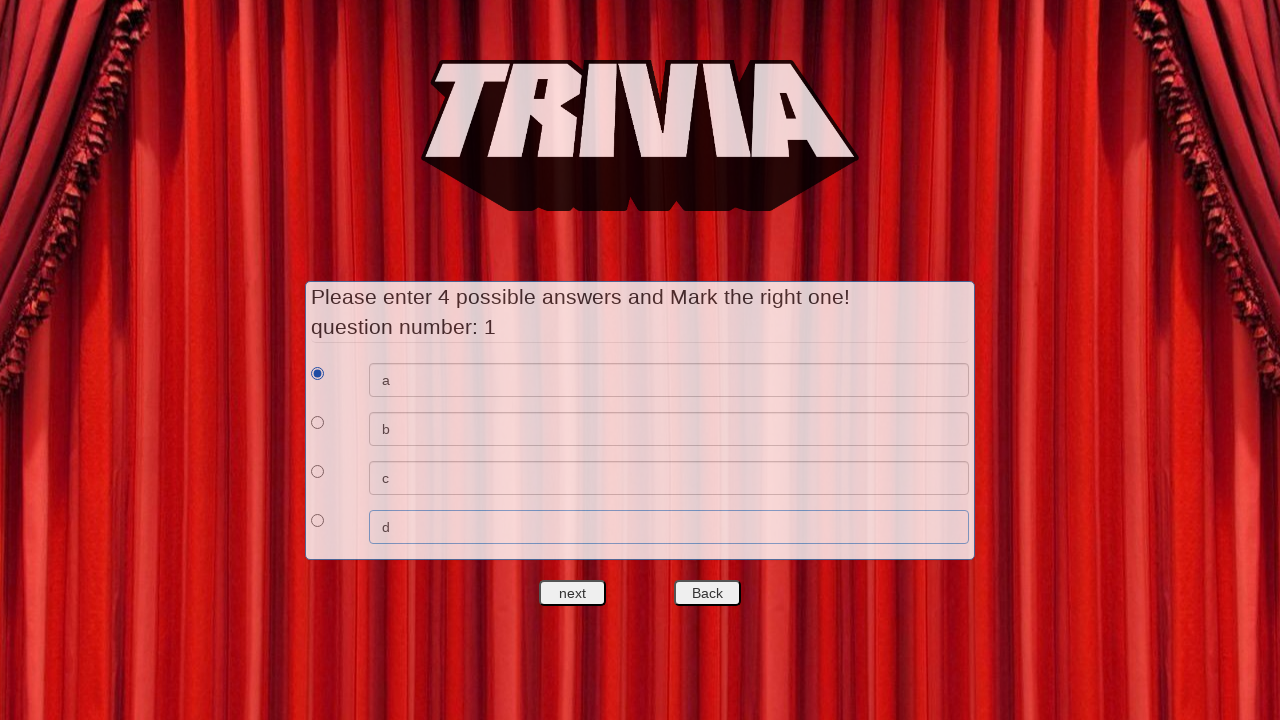

Clicked next button to proceed to question 2 at (573, 593) on #nextquest
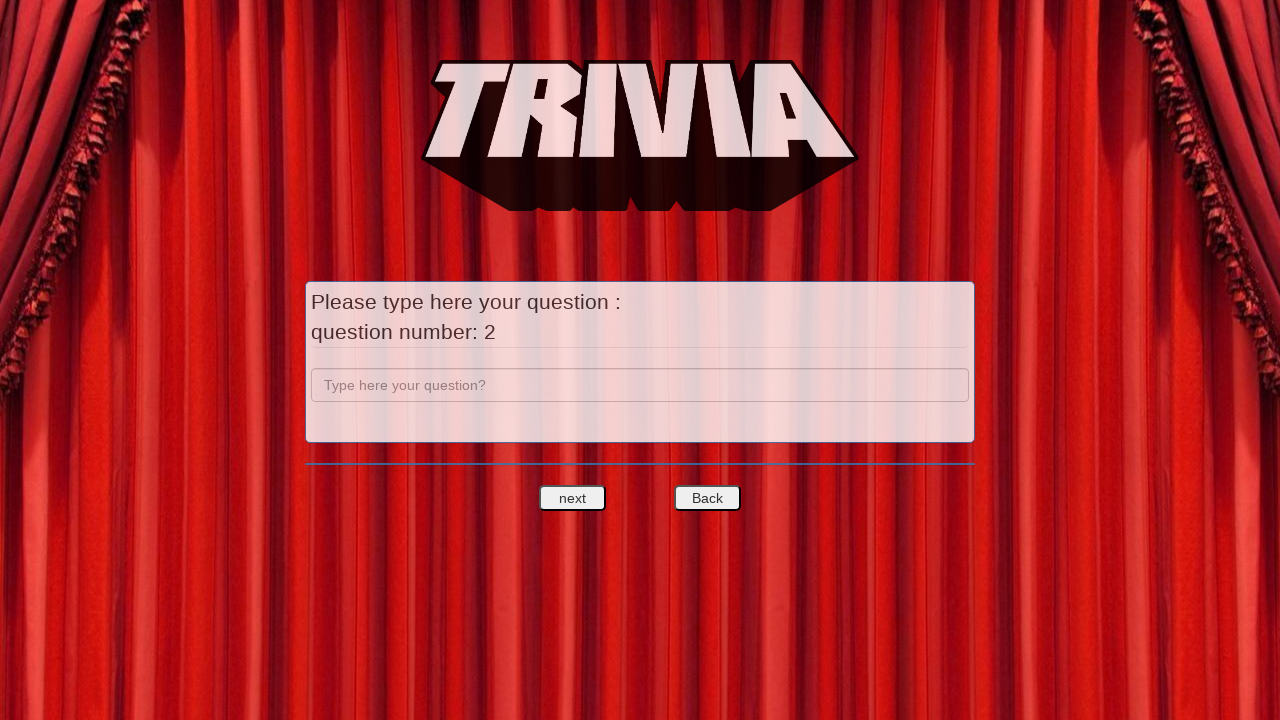

Filled question 2 field with 'b' on input[name='question']
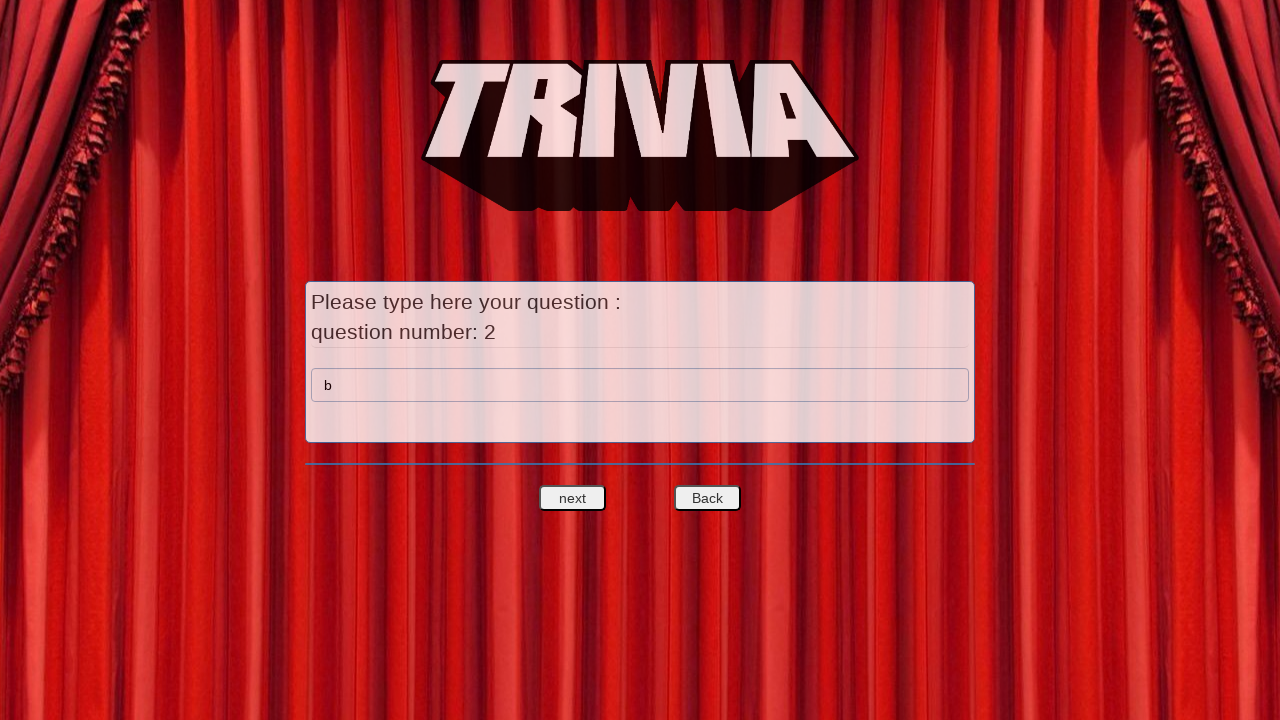

Clicked next button to proceed to answers for question 2 at (573, 498) on #nextquest
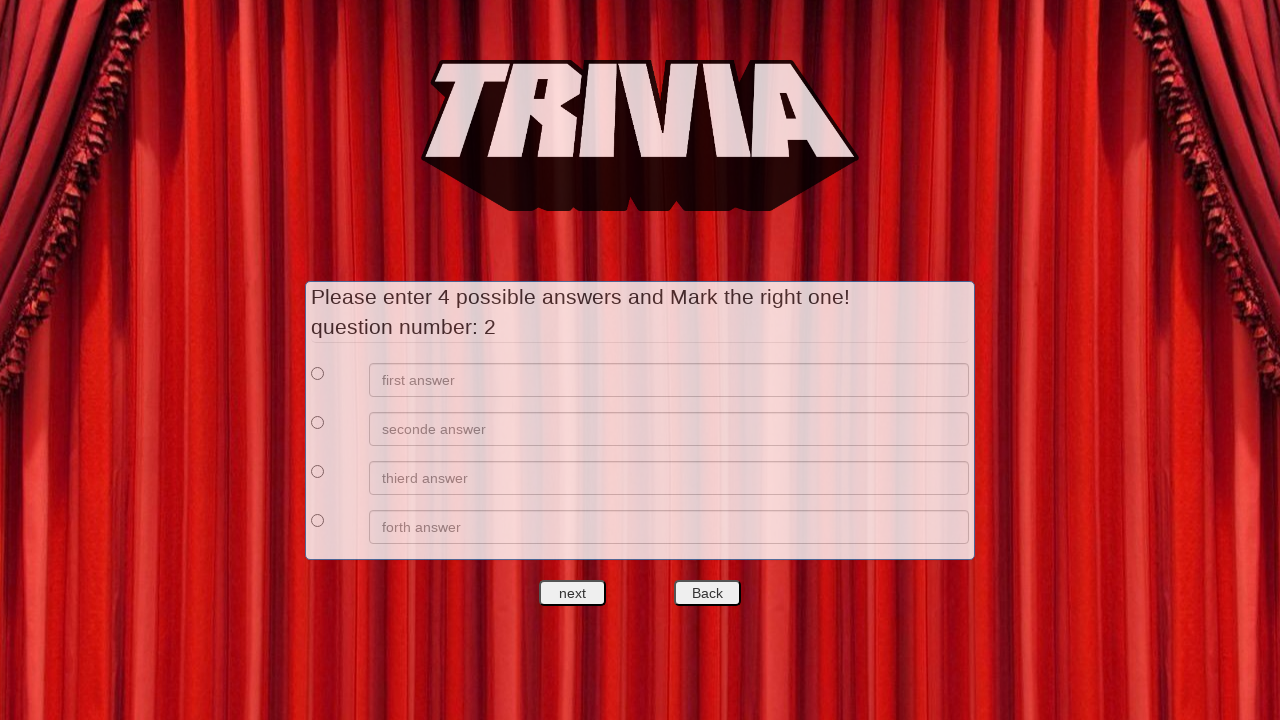

Filled answer 1 with 'e' on xpath=//*[@id='answers']/div[1]/div[2]/input
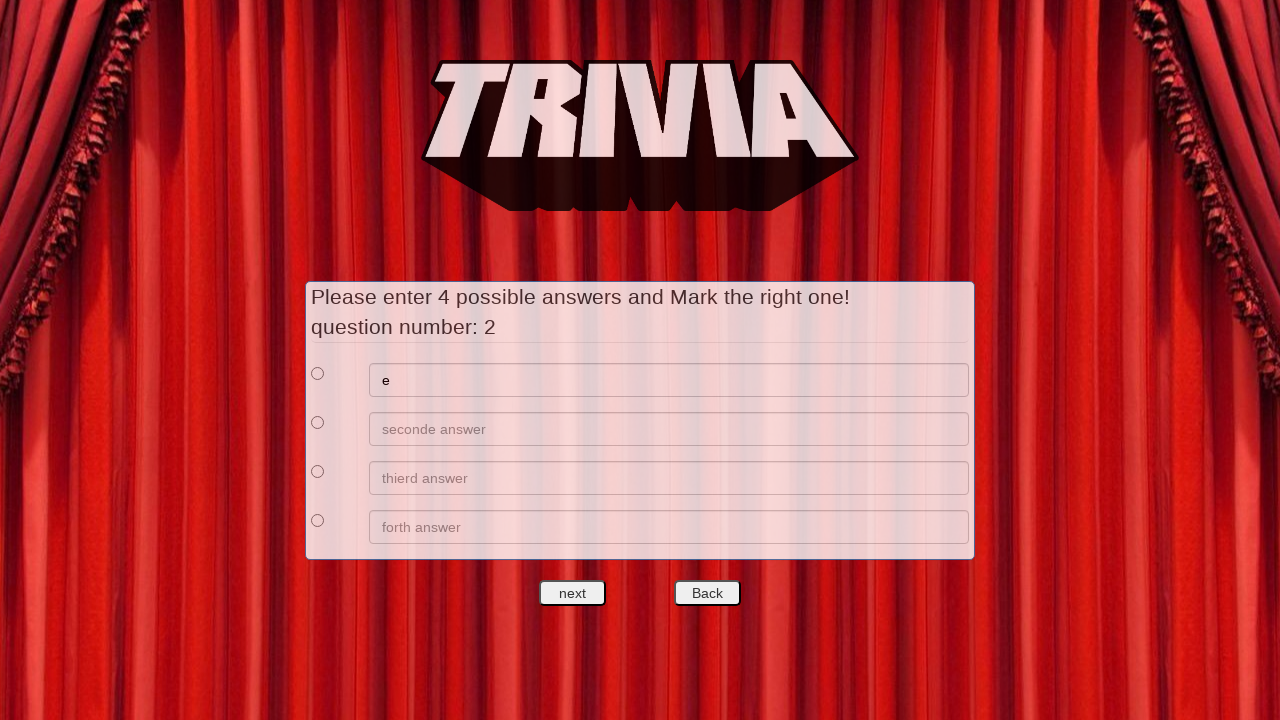

Filled answer 2 with 'f' on xpath=//*[@id='answers']/div[2]/div[2]/input
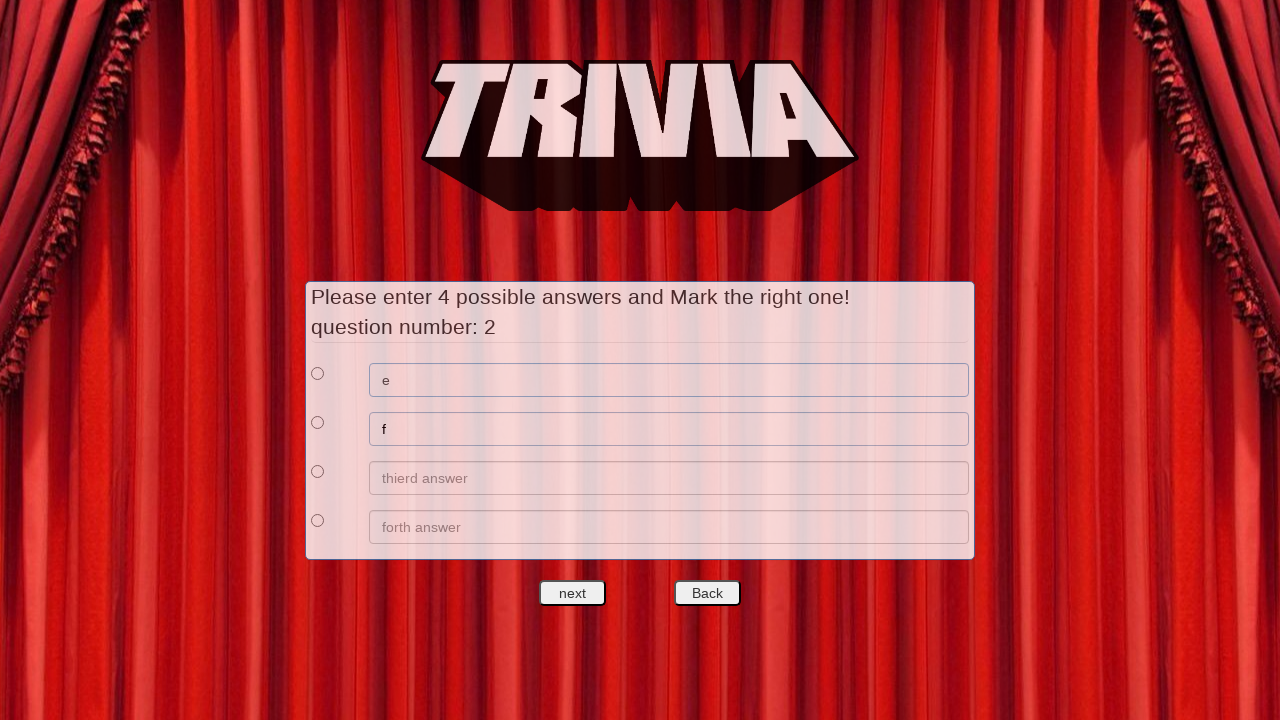

Filled answer 3 with 'g' on xpath=//*[@id='answers']/div[3]/div[2]/input
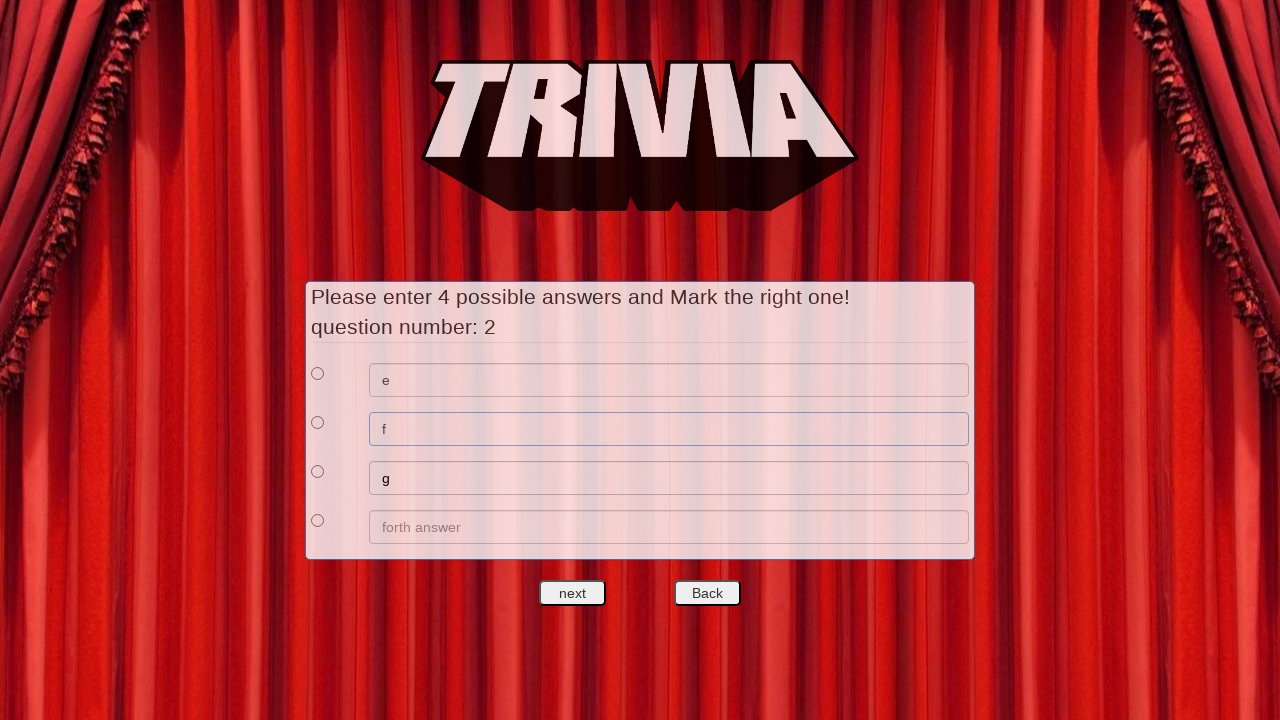

Filled answer 4 with 'h' on xpath=//*[@id='answers']/div[4]/div[2]/input
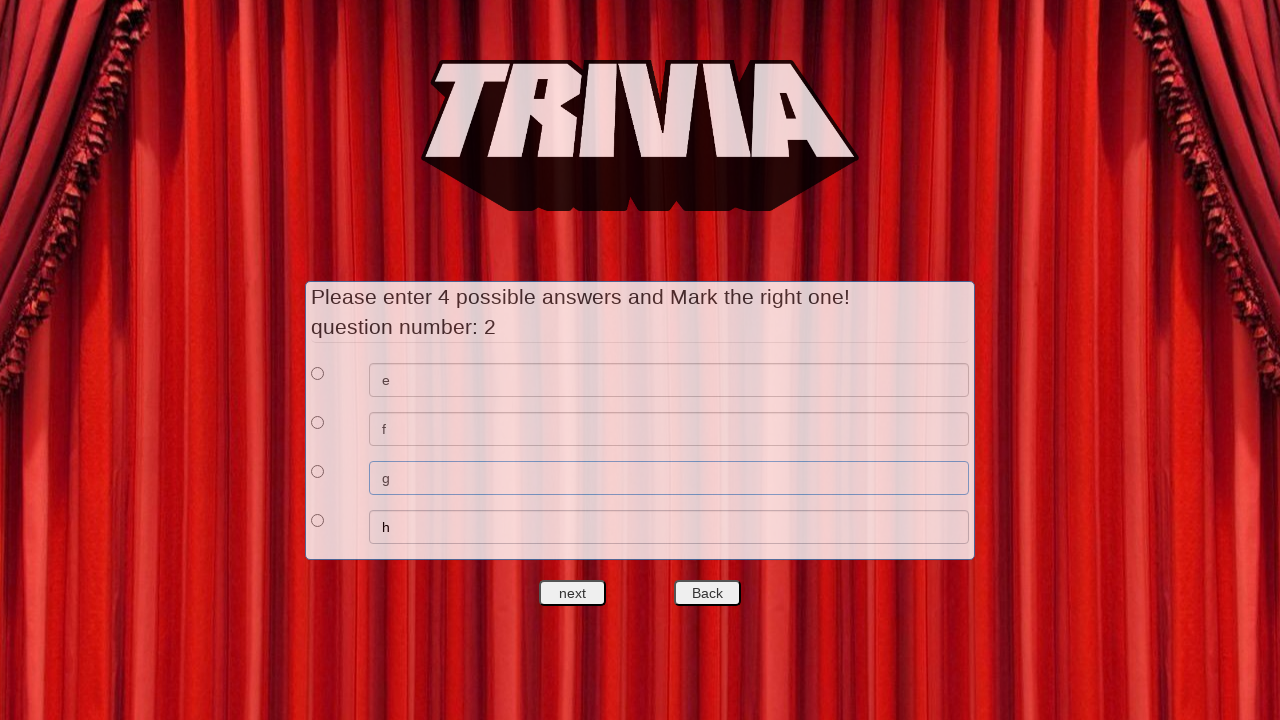

Selected correct answer (option 1) for question 2 at (318, 373) on xpath=//*[@id='answers']/div[1]/div[1]/input
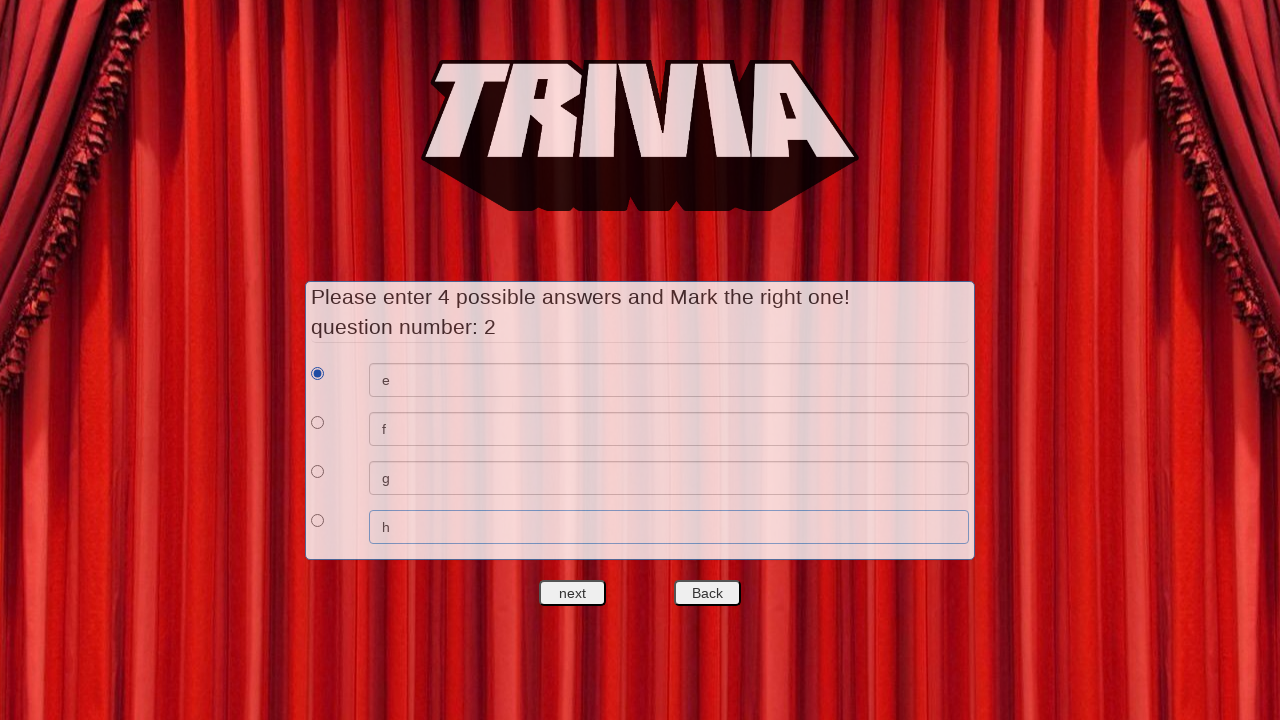

Clicked next button to proceed to question 3 at (573, 593) on #nextquest
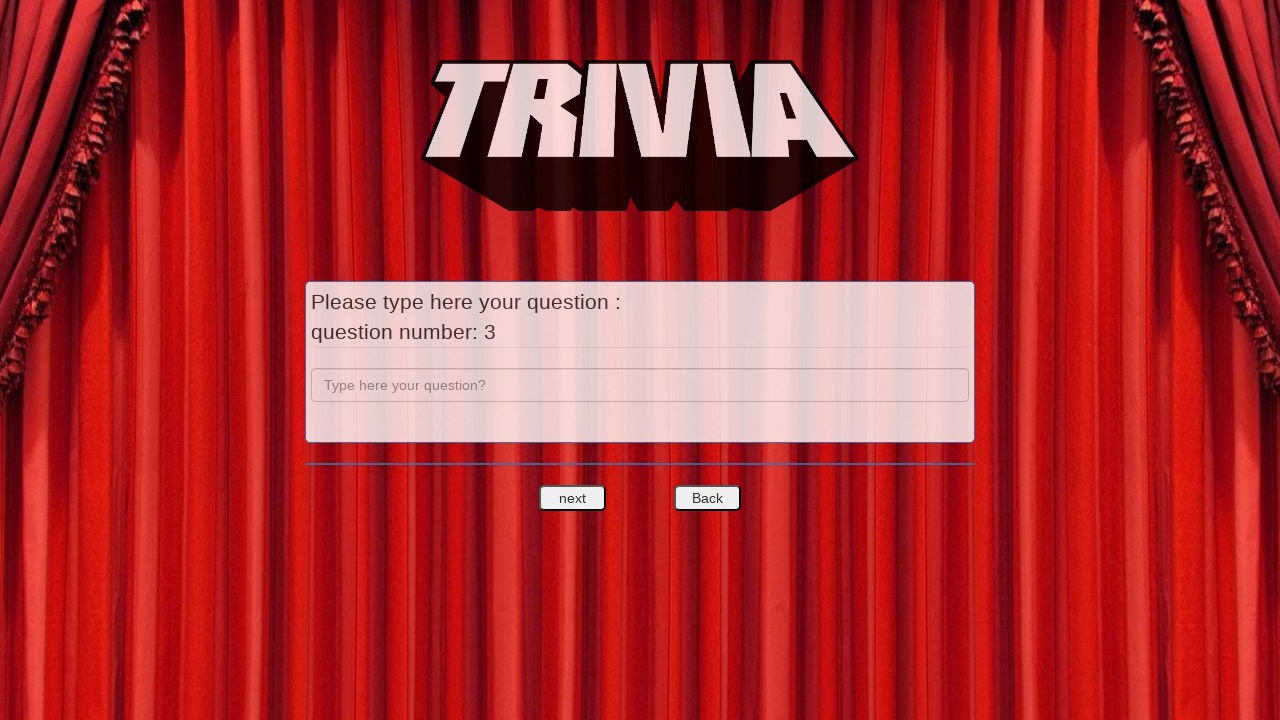

Clicked next button to proceed to answers for question 3 at (573, 498) on #nextquest
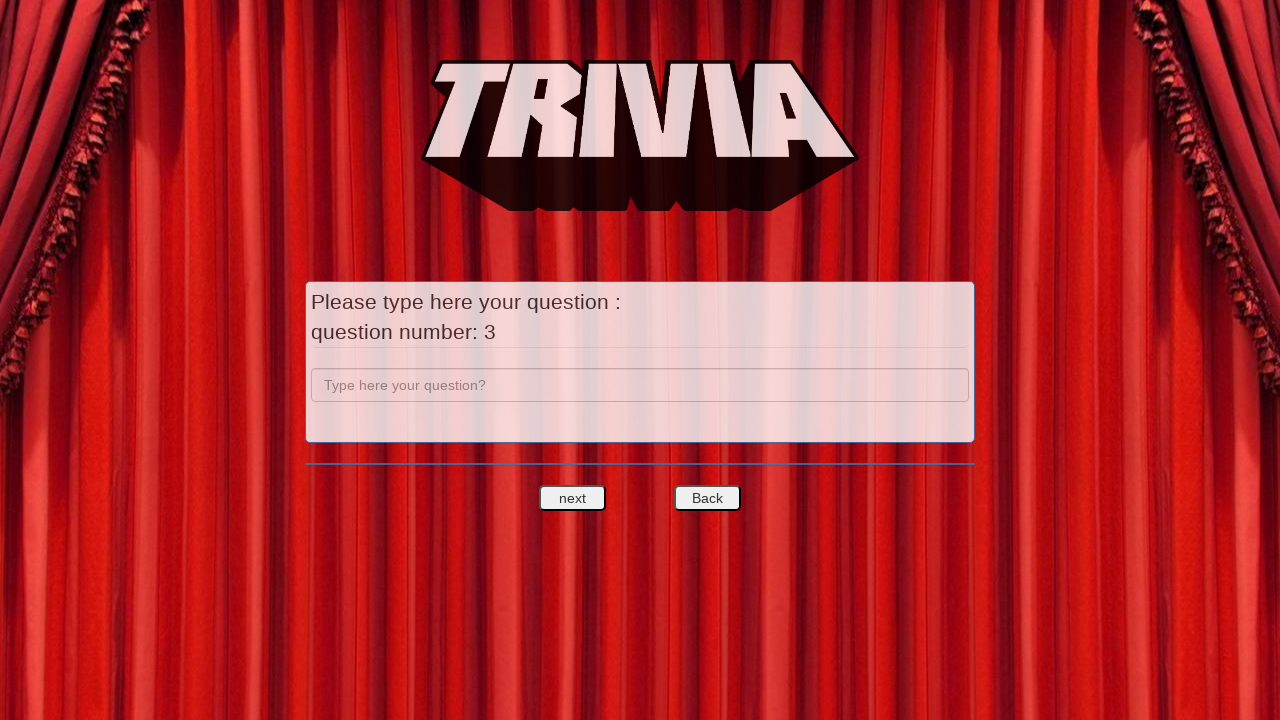

Filled question 3 field with 'c' on input[name='question']
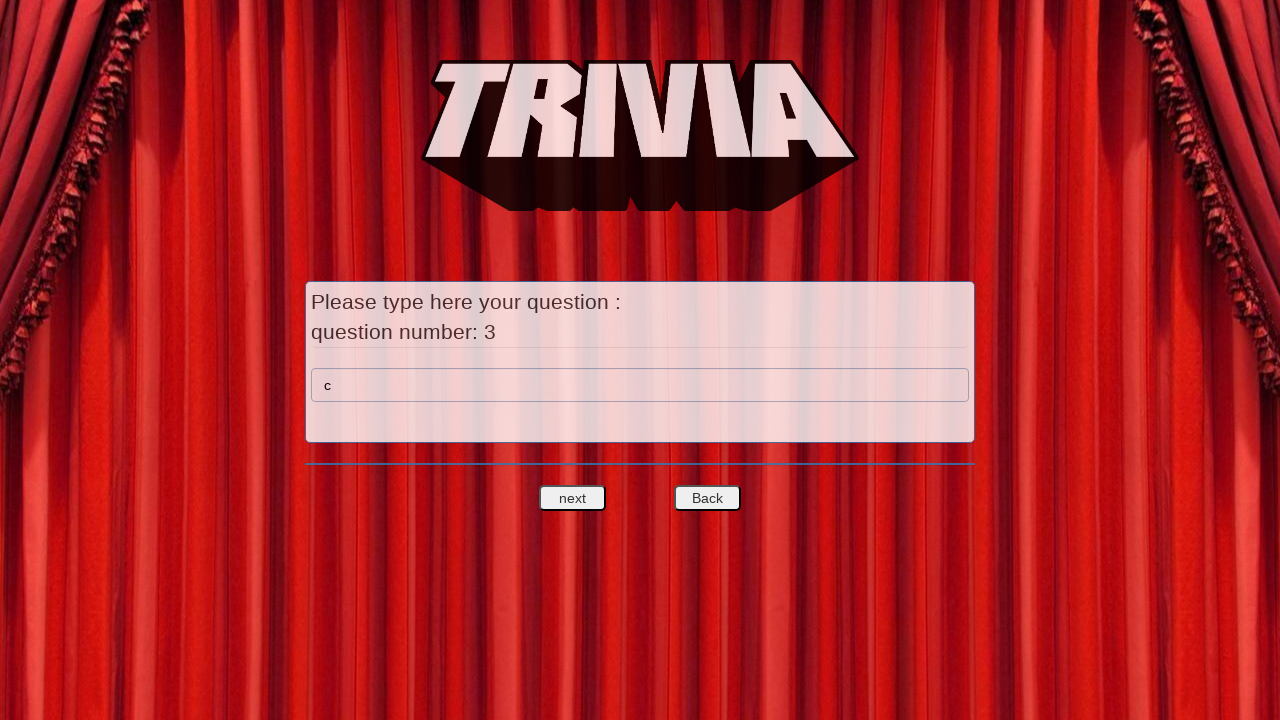

Clicked next button to proceed to answers for question 3 at (573, 498) on #nextquest
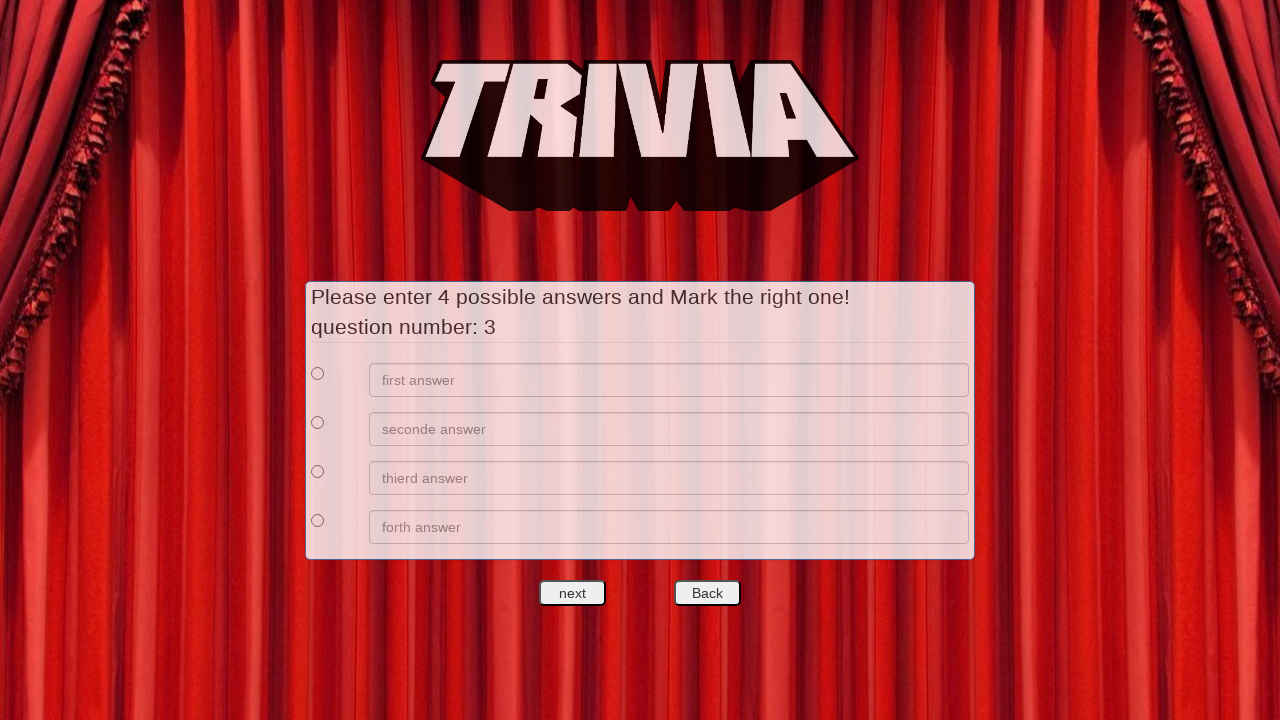

Clicked back button on answers page for question 3 at (707, 593) on #backquest
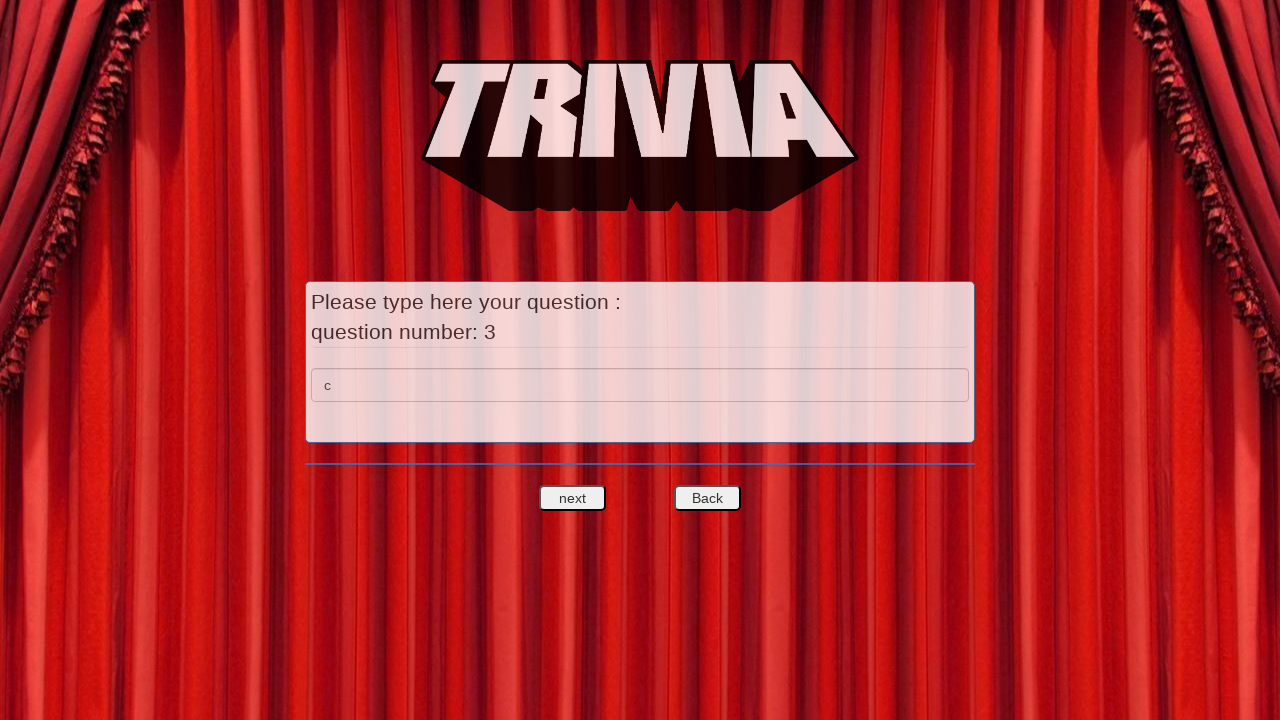

Verified question field is displayed after navigating back
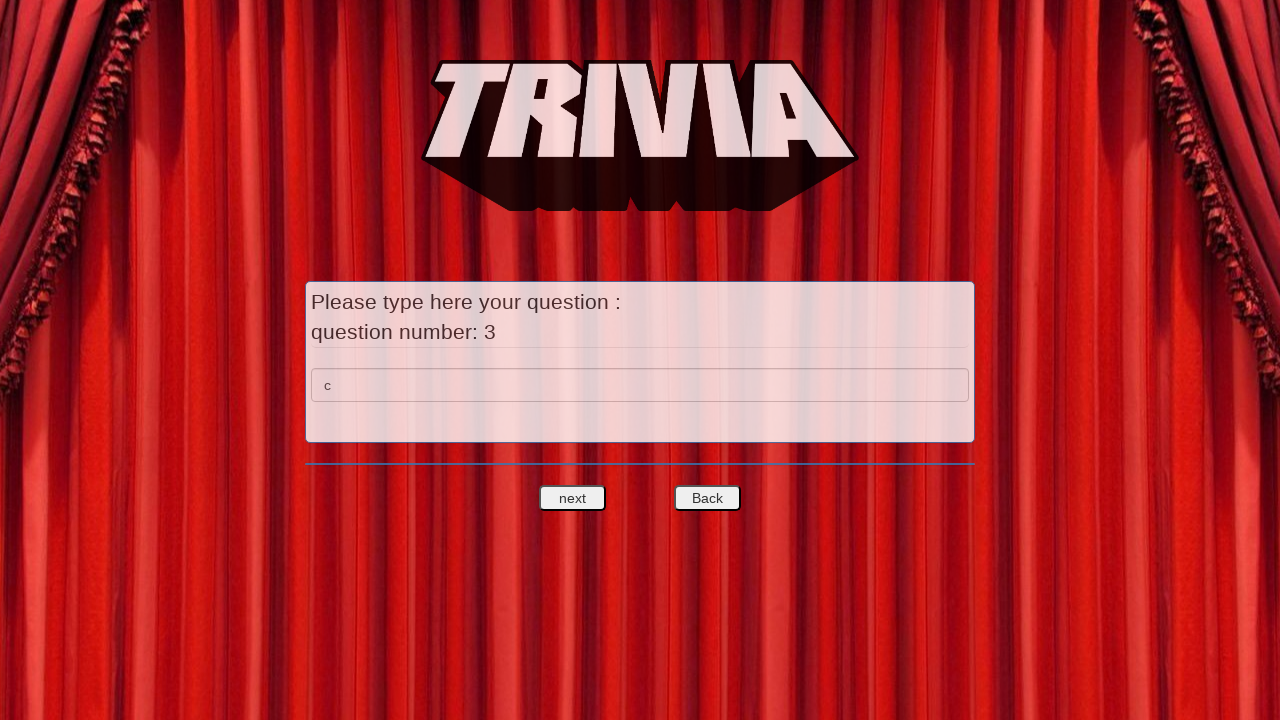

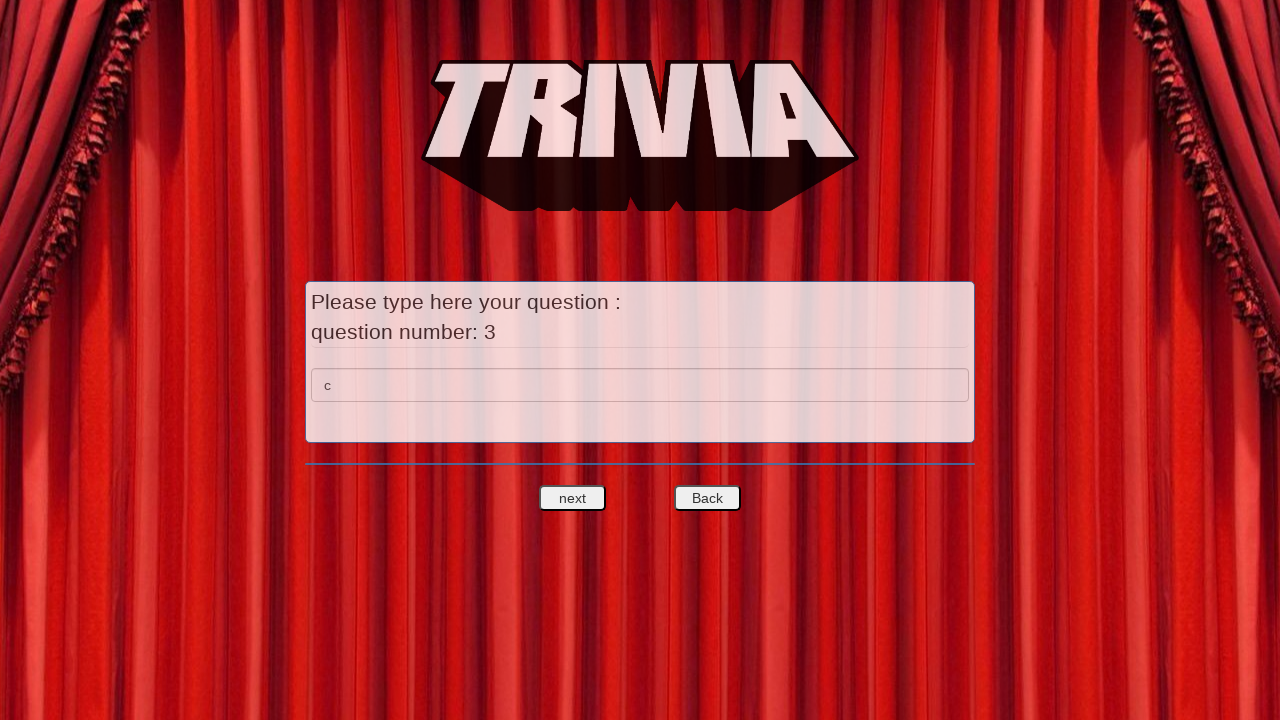